Tests mortgage calculator functionality by filling in home value, down payment, and interest rate fields

Starting URL: https://www.mortgagecalculator.org

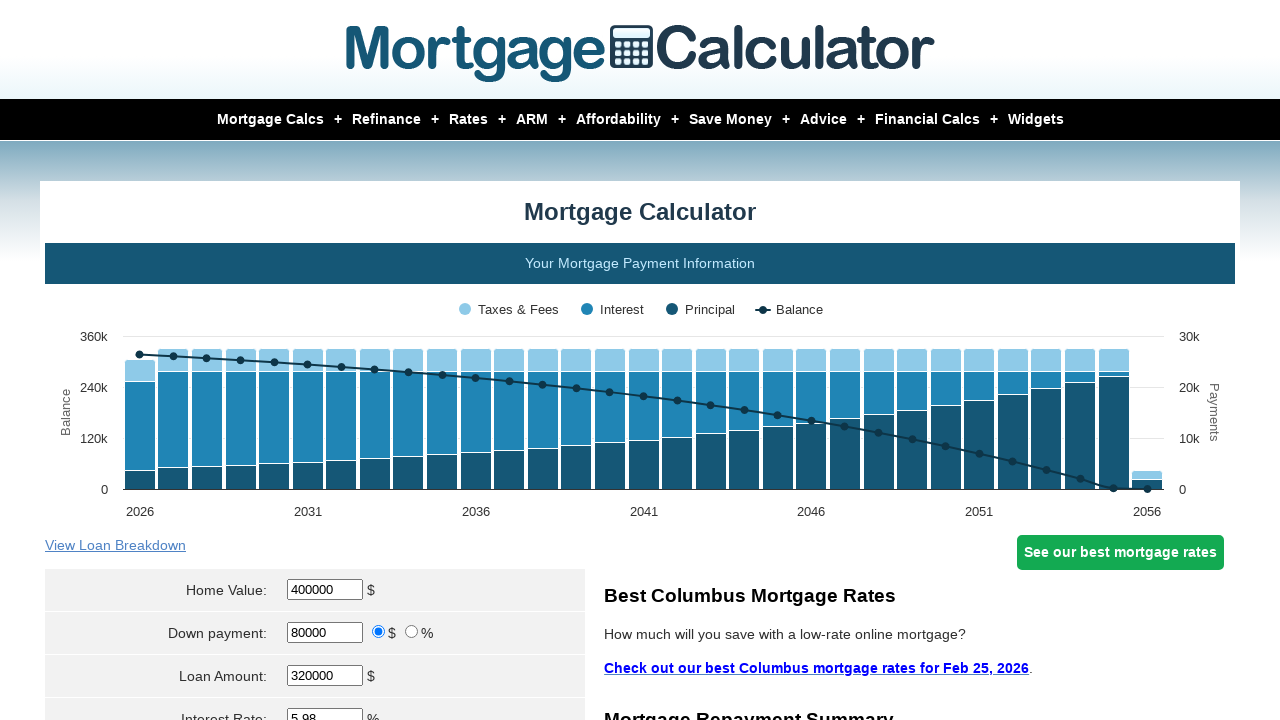

Navigated to mortgage calculator website
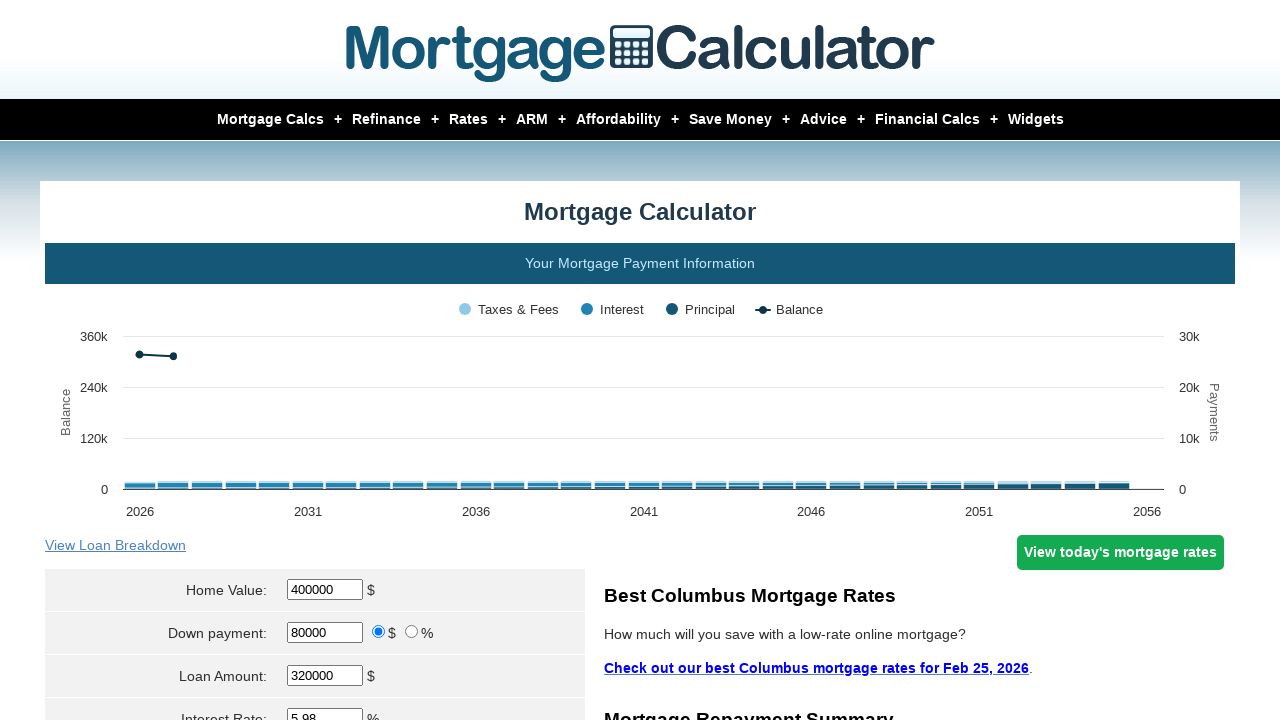

Clicked home value field at (325, 590) on #homeval
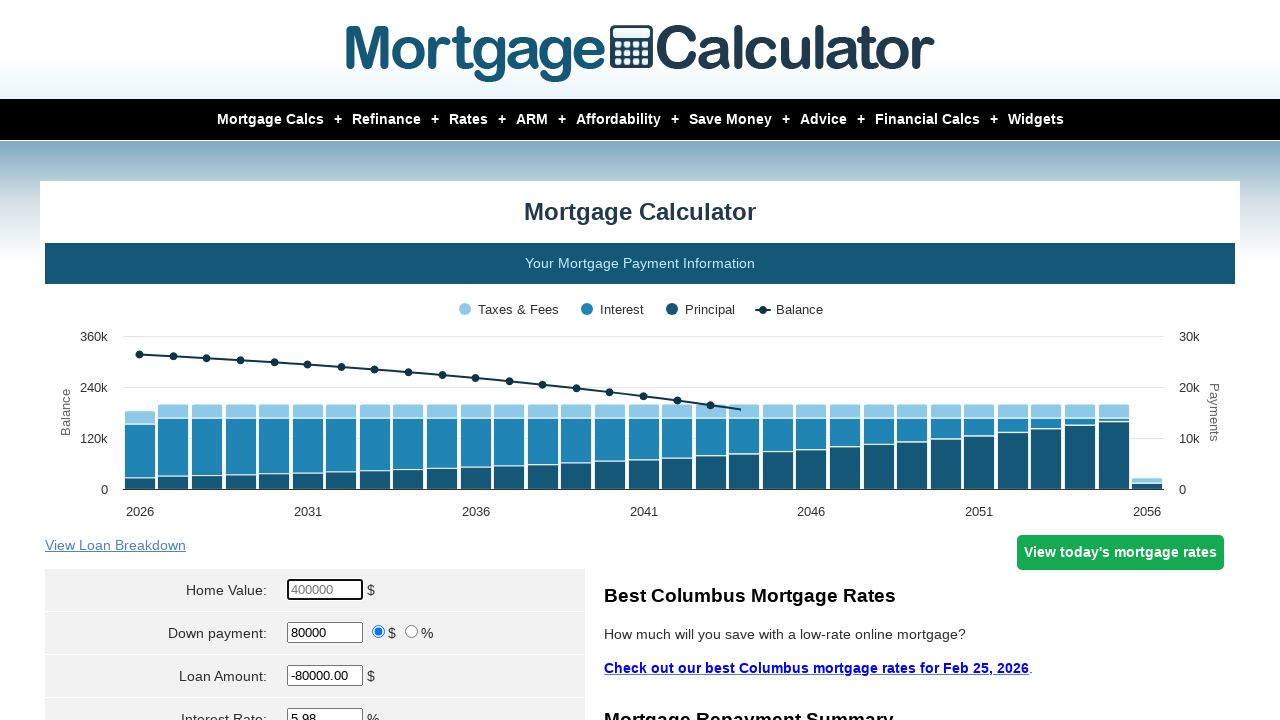

Cleared home value field on #homeval
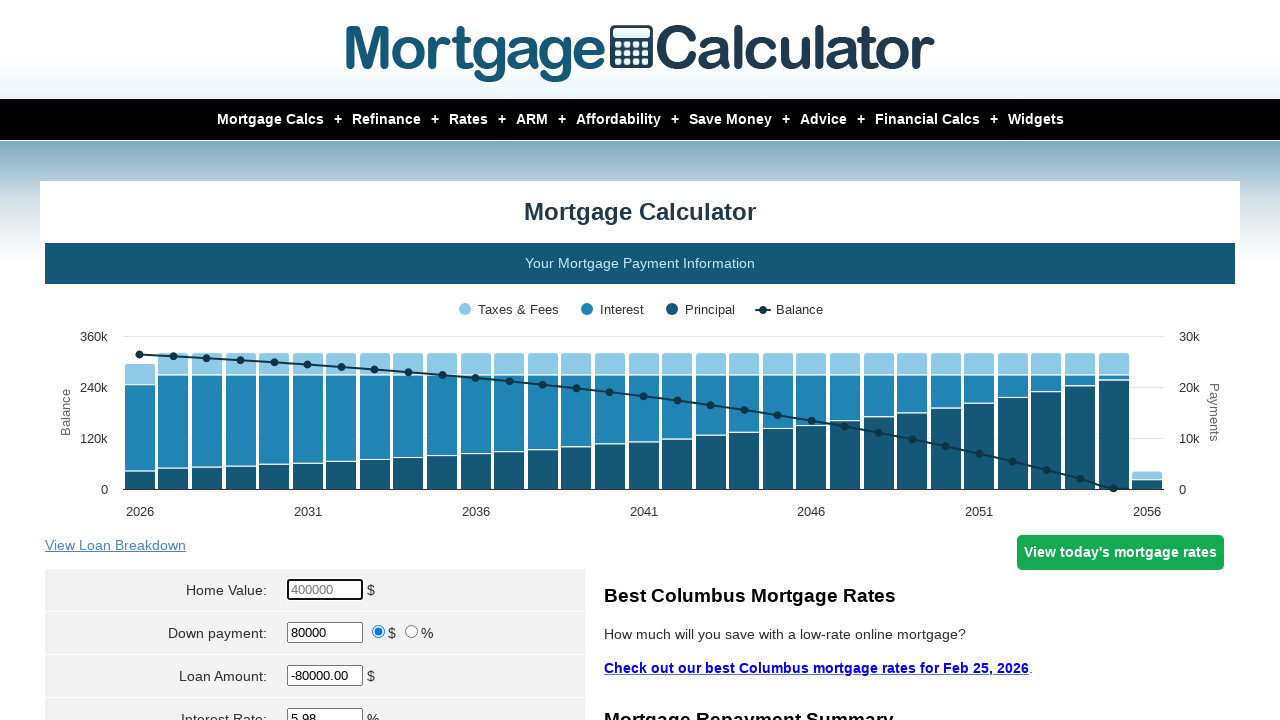

Filled home value field with 450000 on #homeval
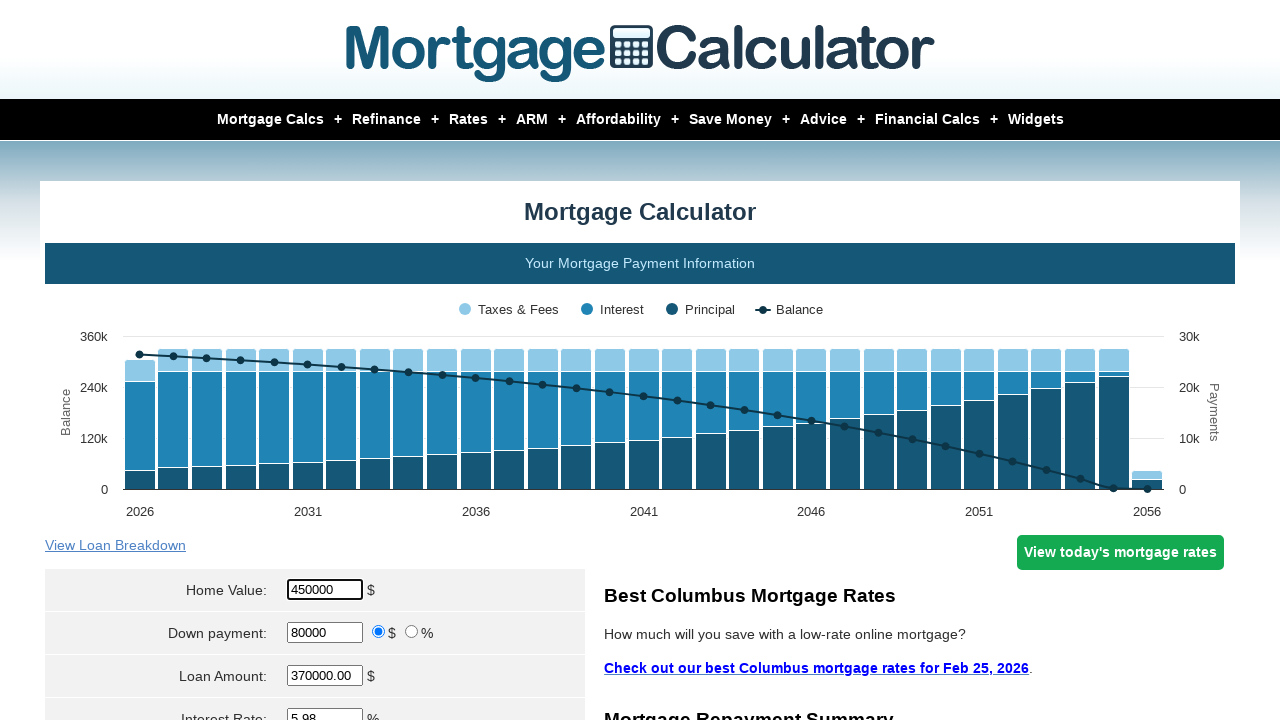

Clicked down payment field at (325, 632) on #downpayment
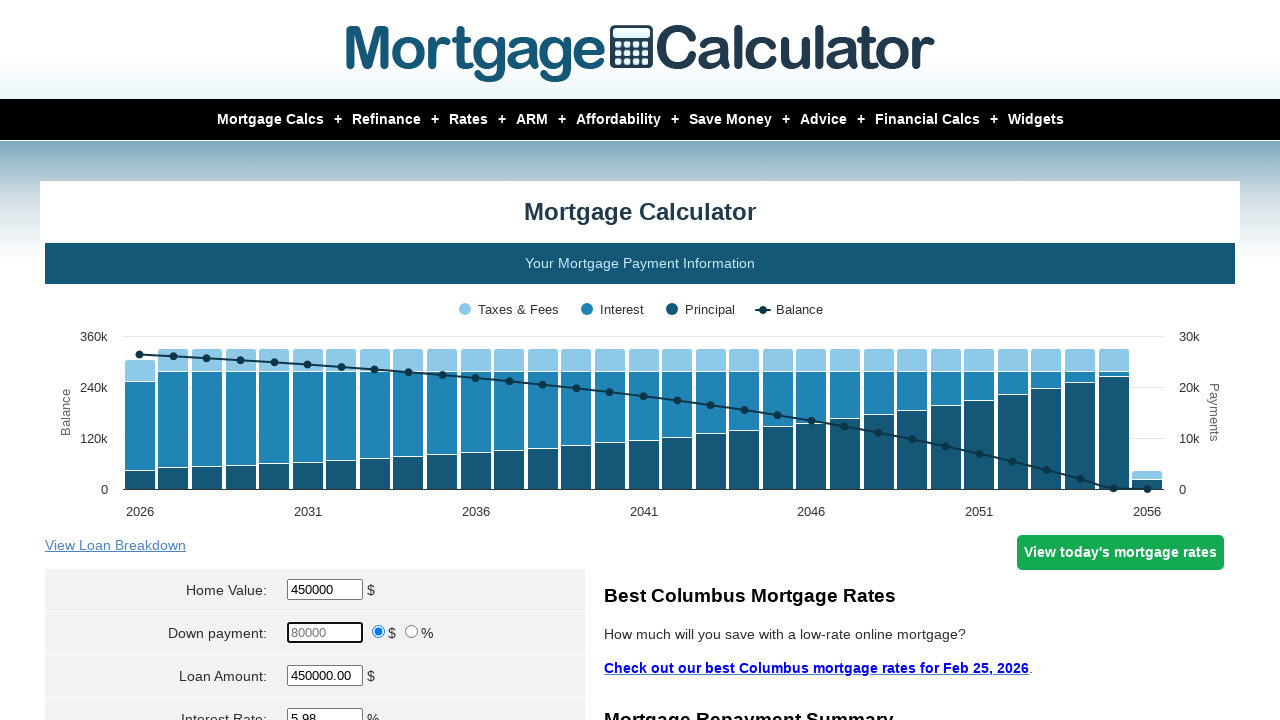

Cleared down payment field on #downpayment
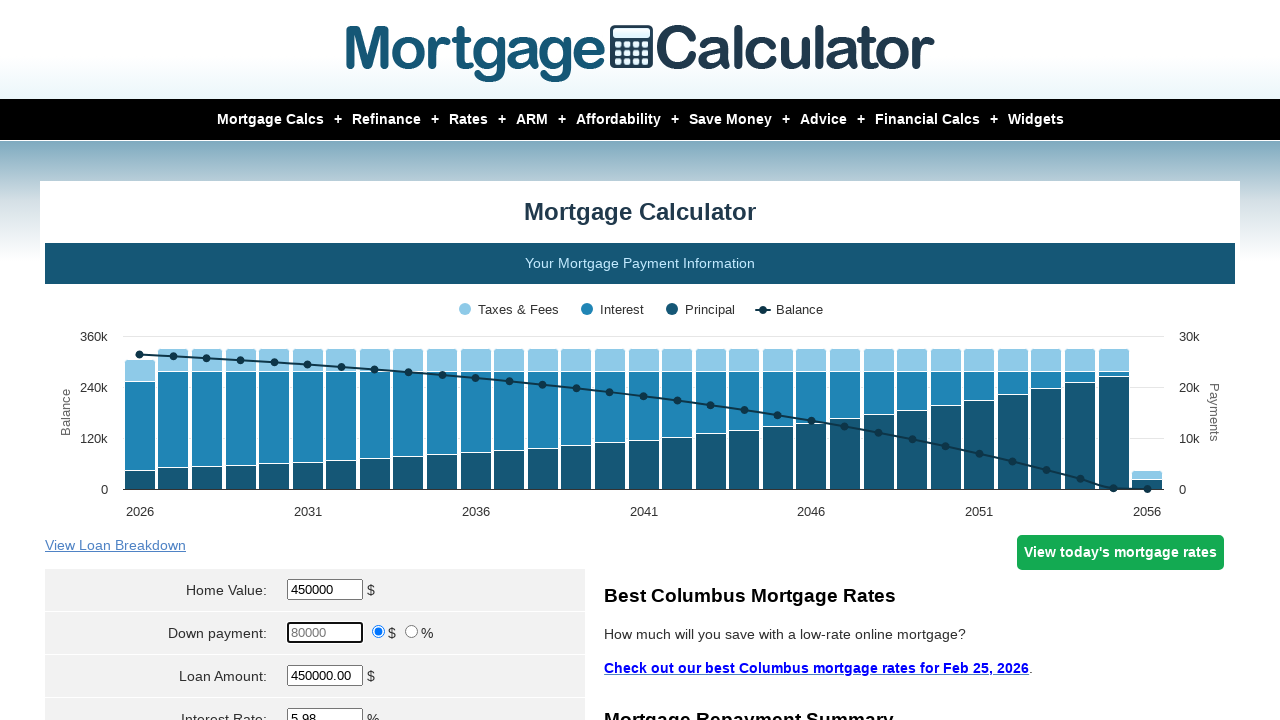

Filled down payment field with 50000 on #downpayment
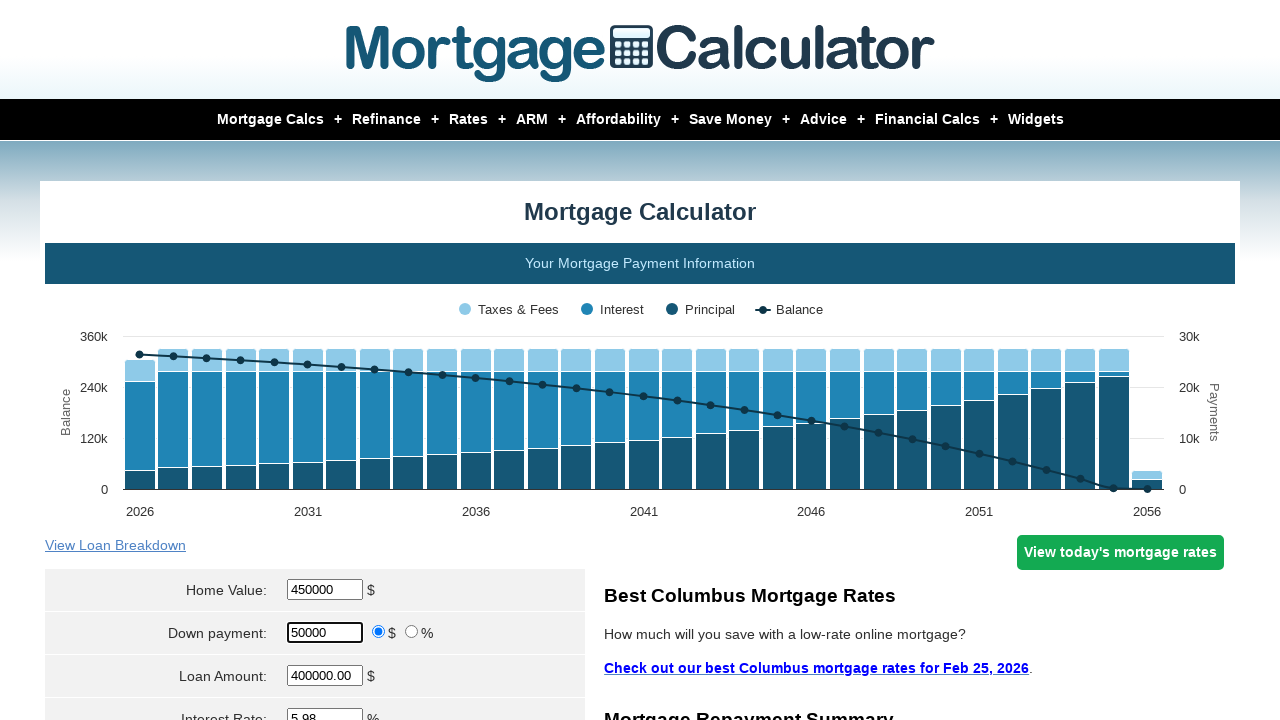

Clicked interest rate field at (325, 710) on #intrstsrate
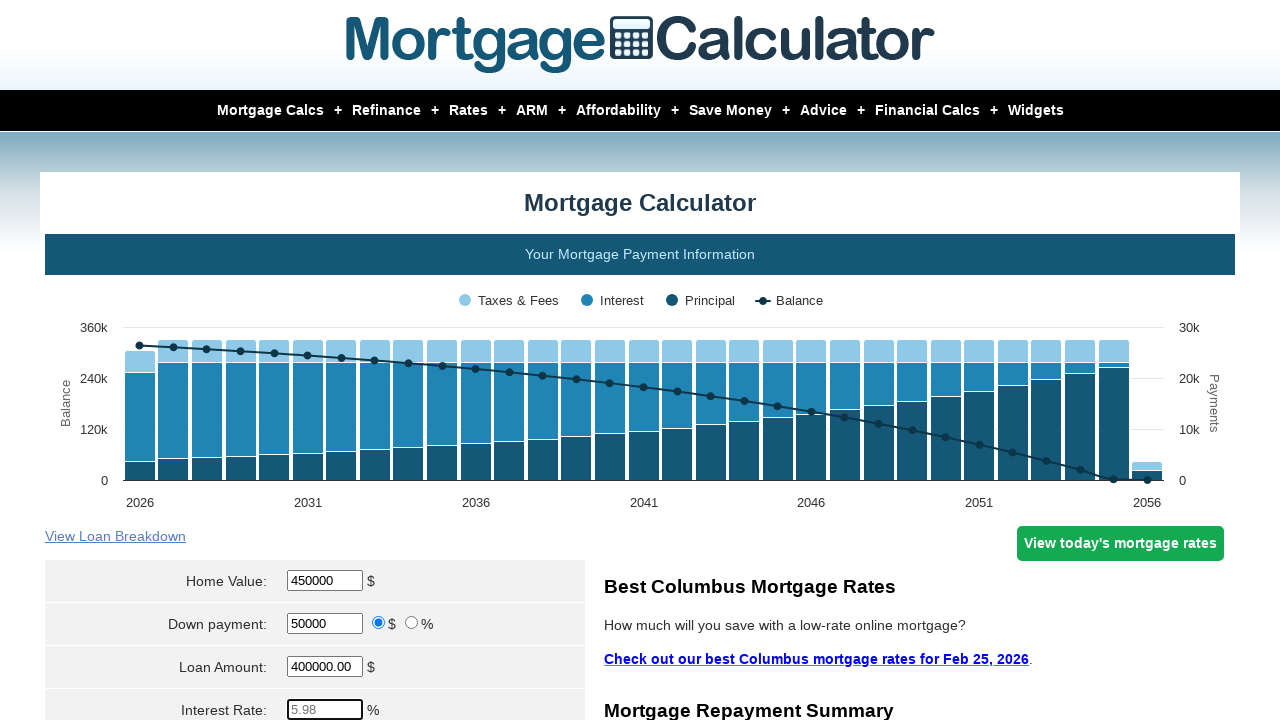

Cleared interest rate field on #intrstsrate
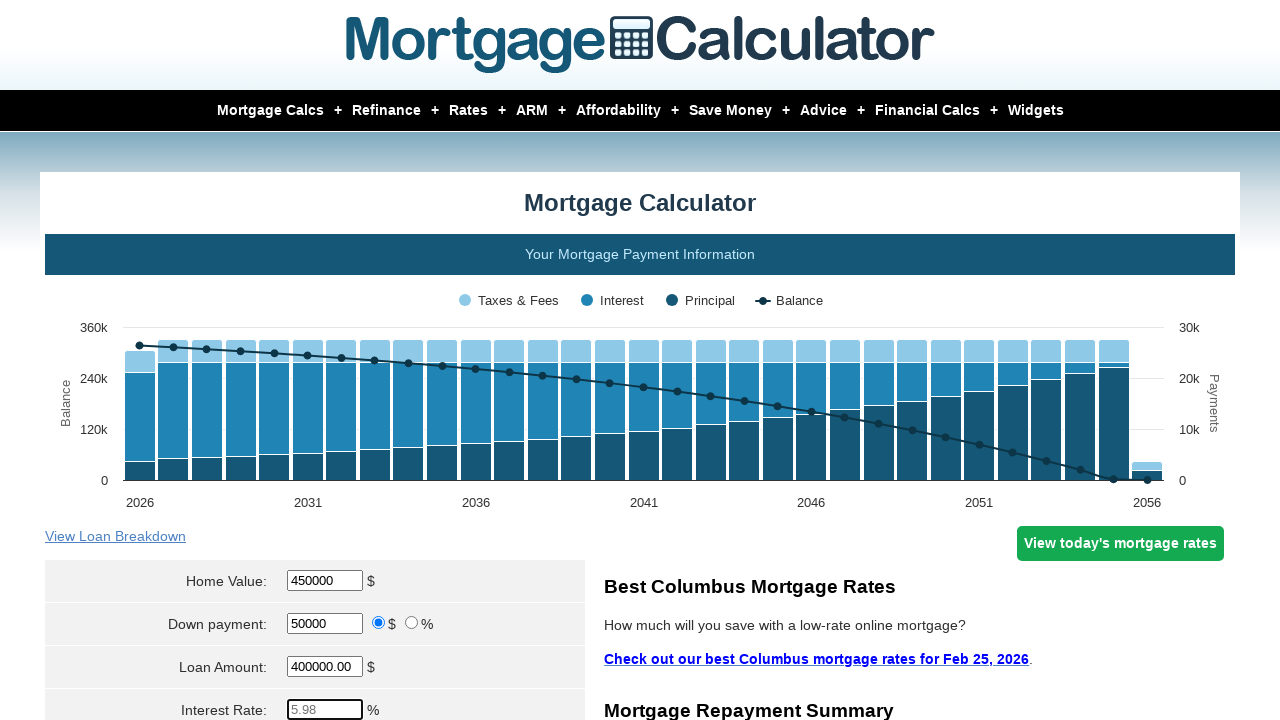

Filled interest rate field with 4.5 on #intrstsrate
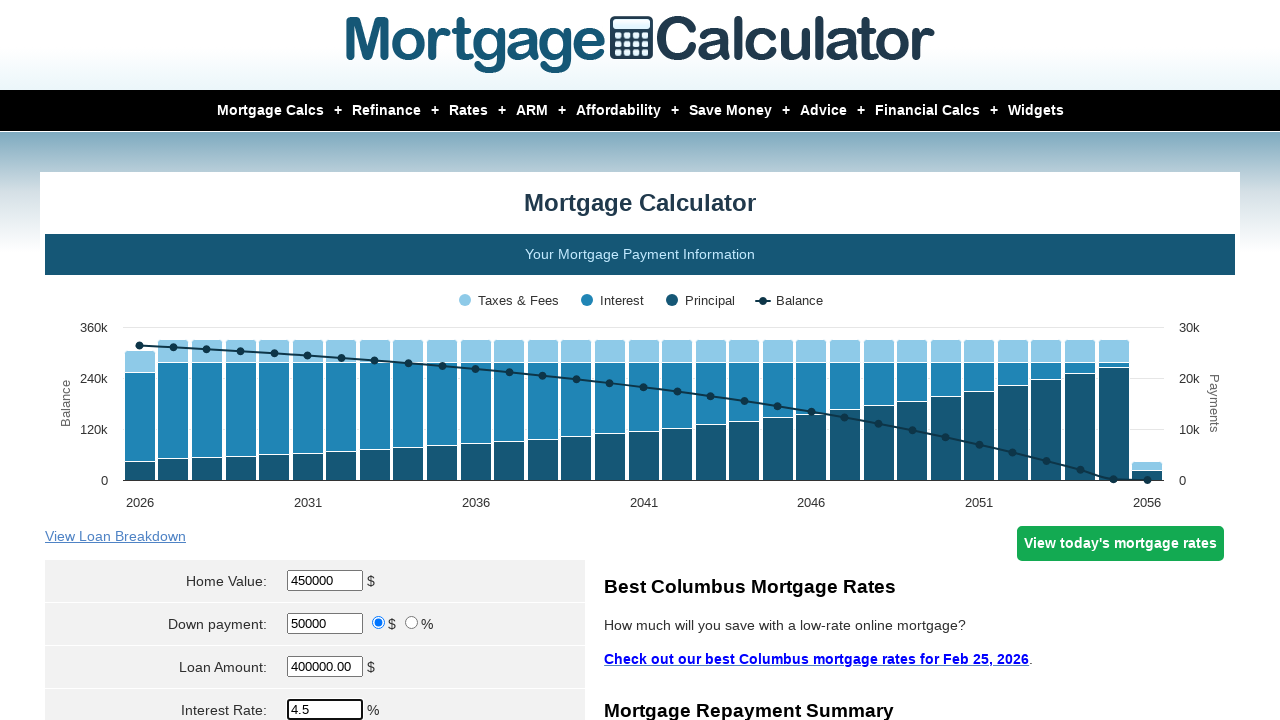

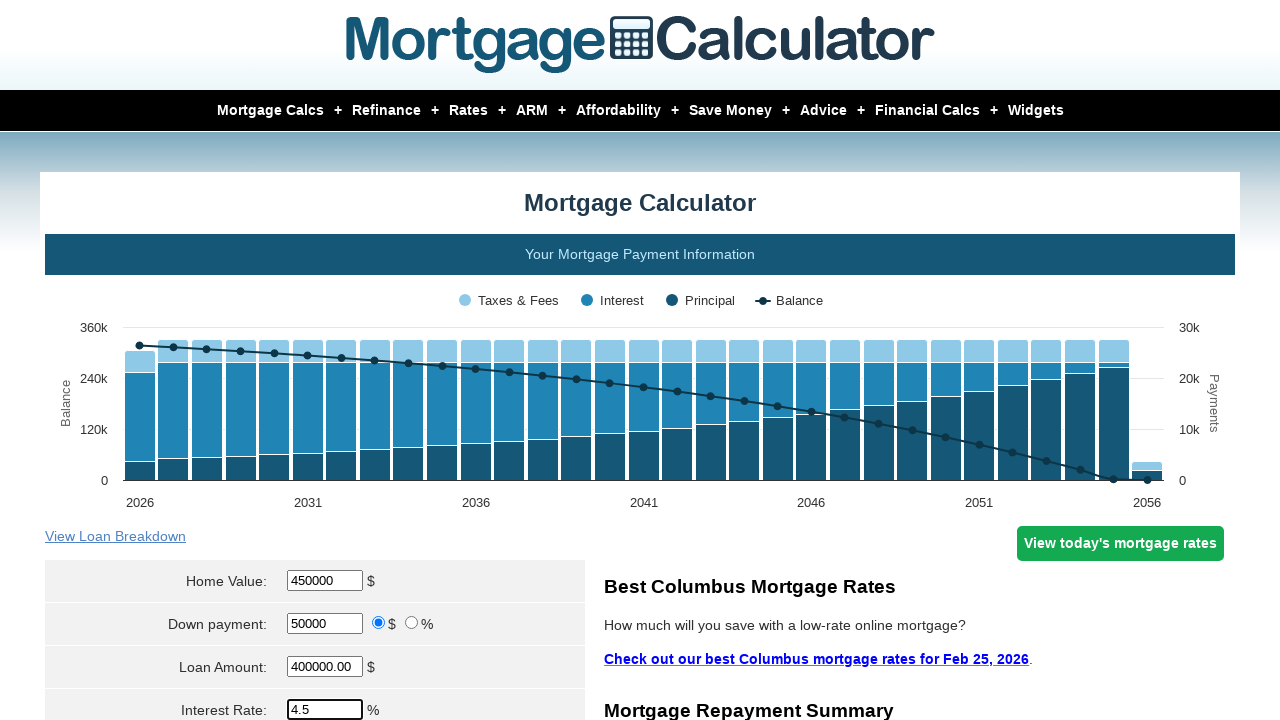